Tests the SpiceJet website navigation by hovering over the SpiceClub menu and clicking on the "Our Program" submenu item

Starting URL: https://www.spicejet.com/

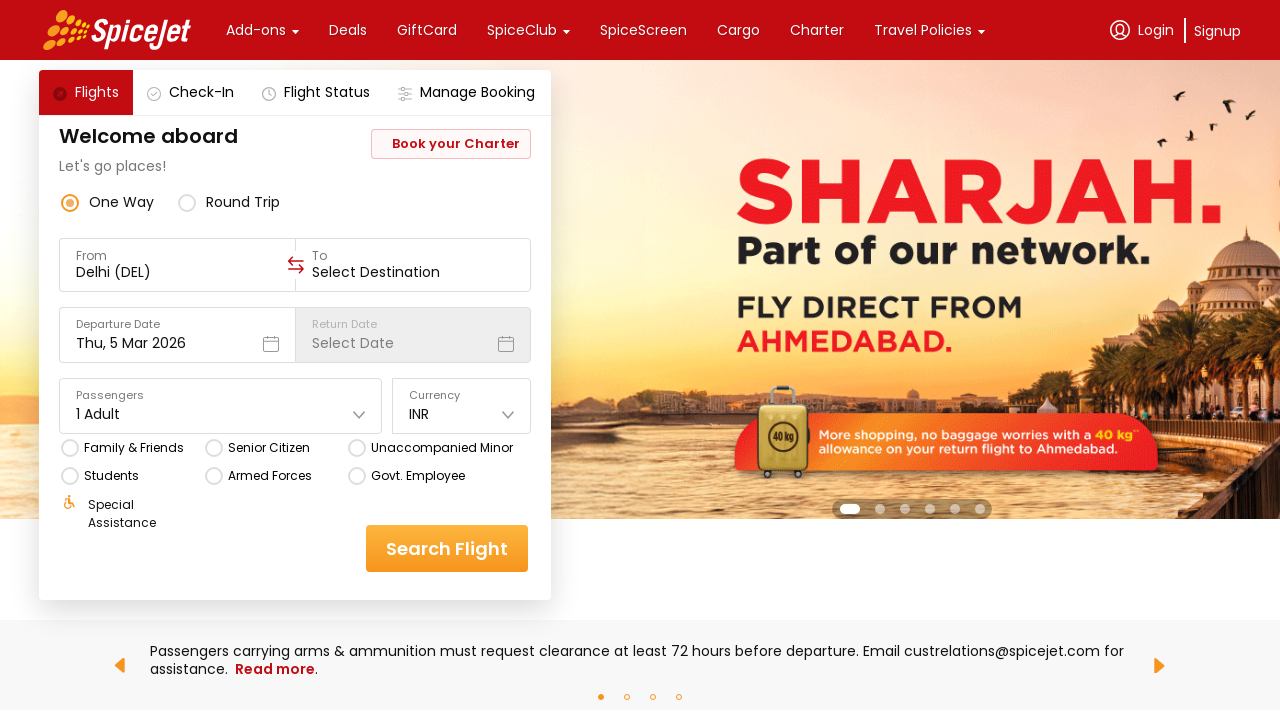

Hovered over SpiceClub menu item to reveal dropdown at (522, 30) on xpath=//div[text()='SpiceClub'][1]
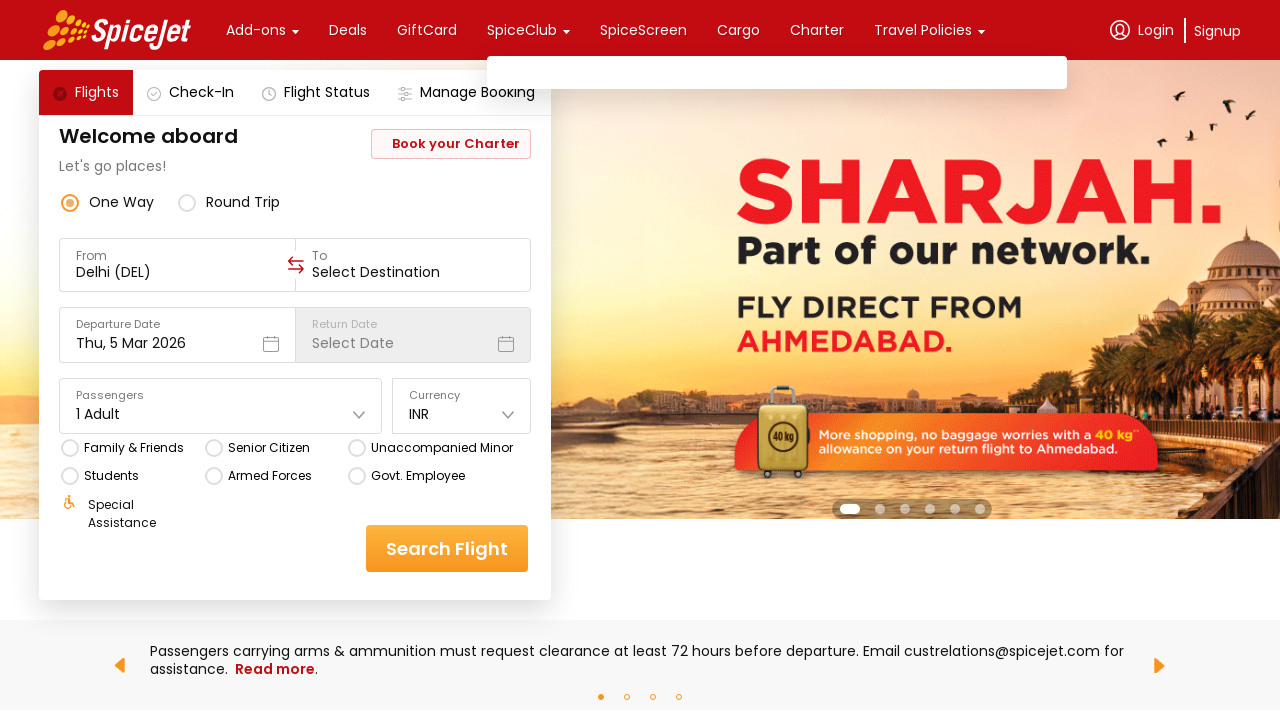

Clicked on 'Our Program' submenu item at (601, 146) on xpath=//div[text()='Our Program']
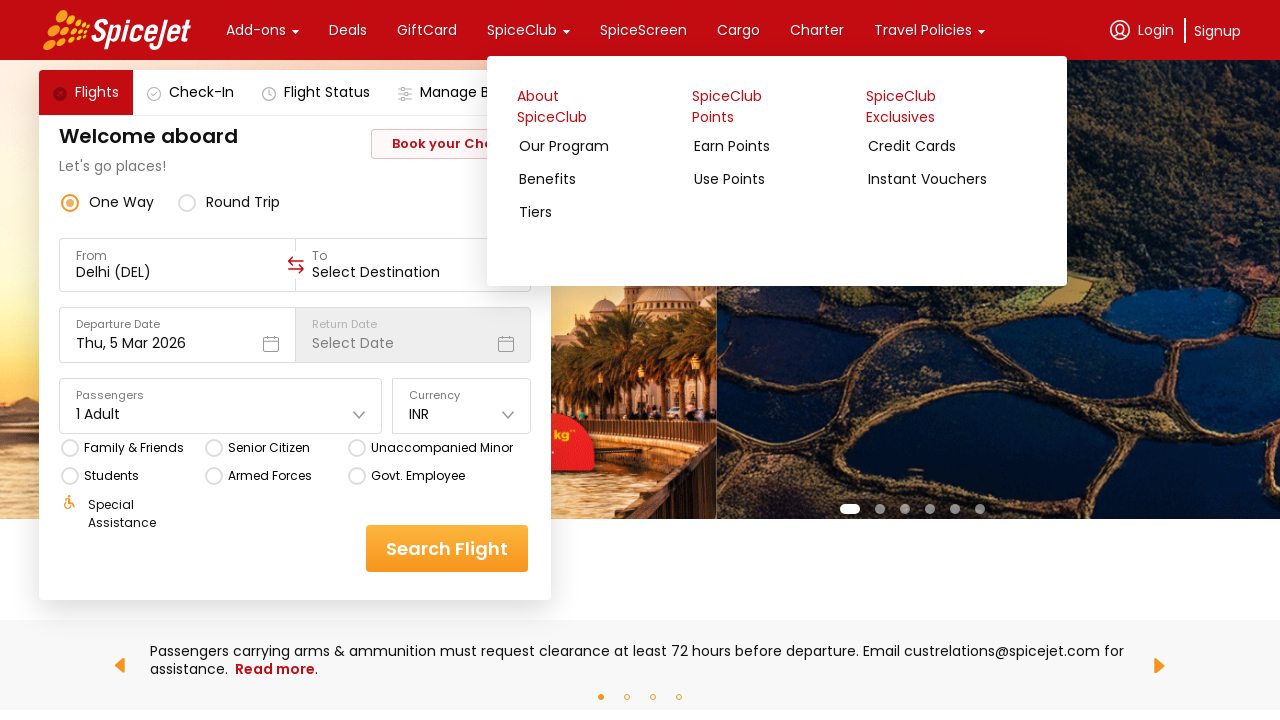

Page navigation completed and network became idle
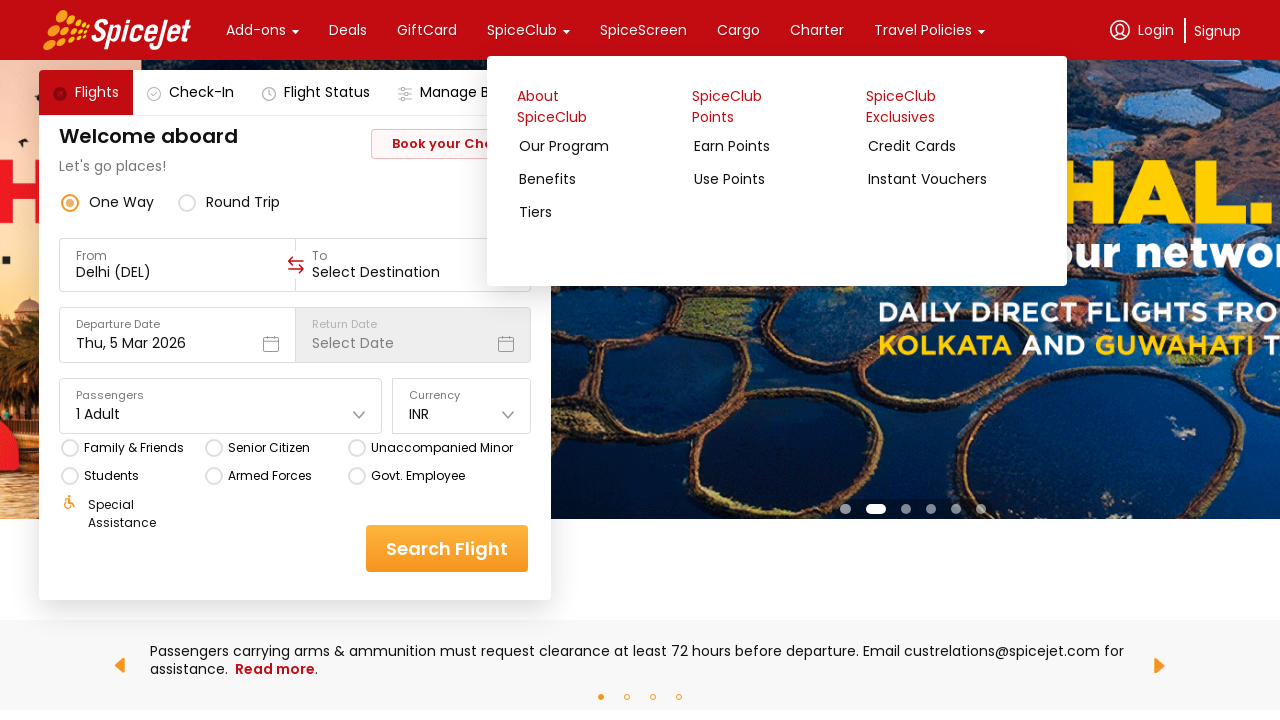

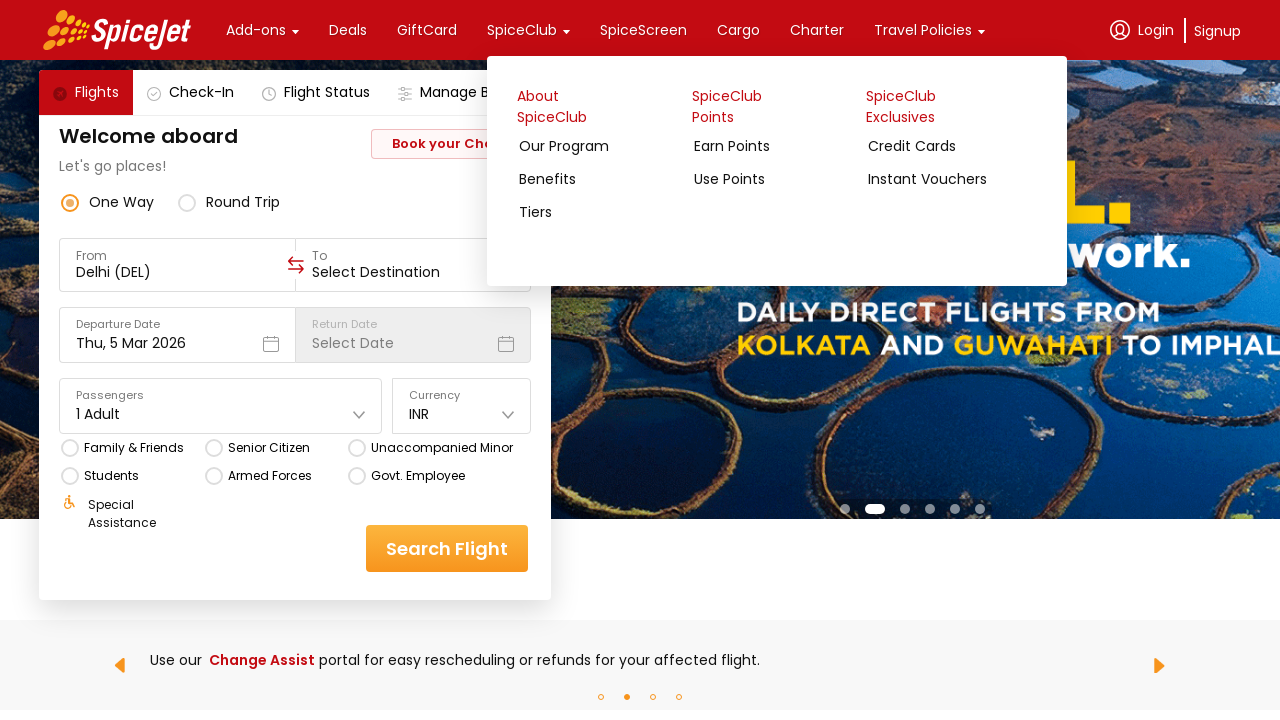